Tests that the Clear completed button is hidden when there are no completed items.

Starting URL: https://demo.playwright.dev/todomvc

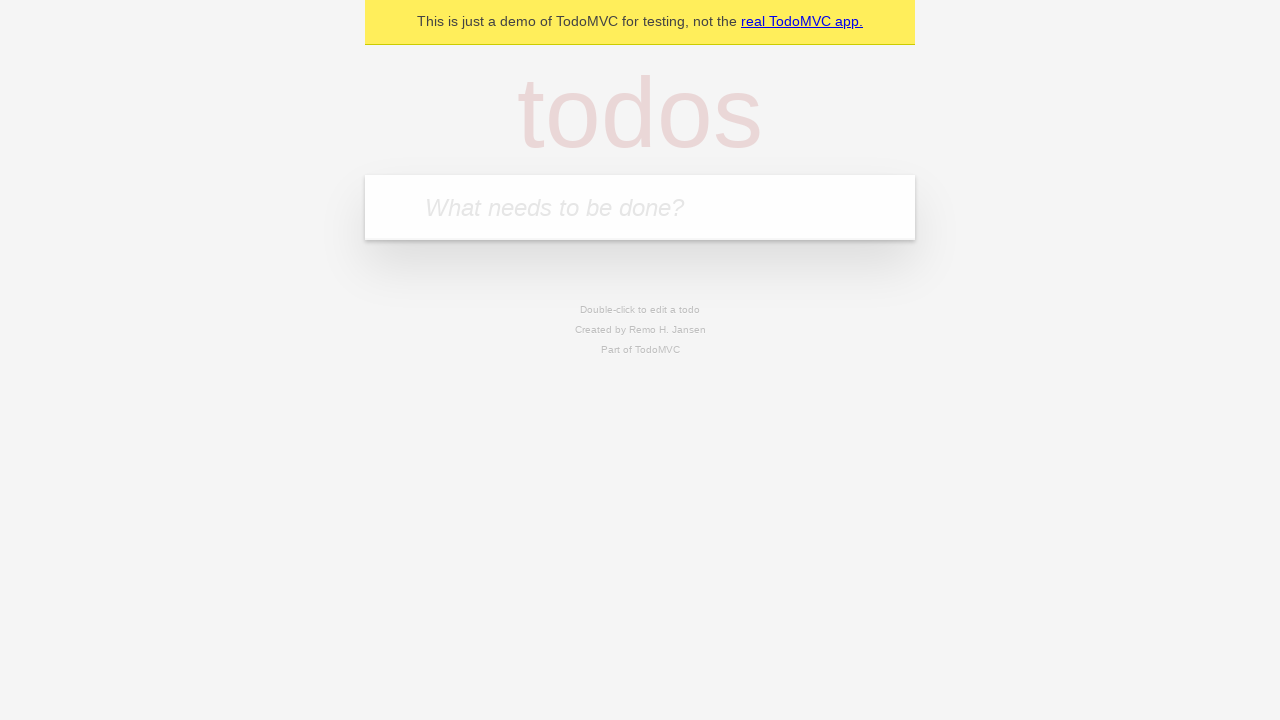

Filled new todo input with 'buy some cheese' on .new-todo
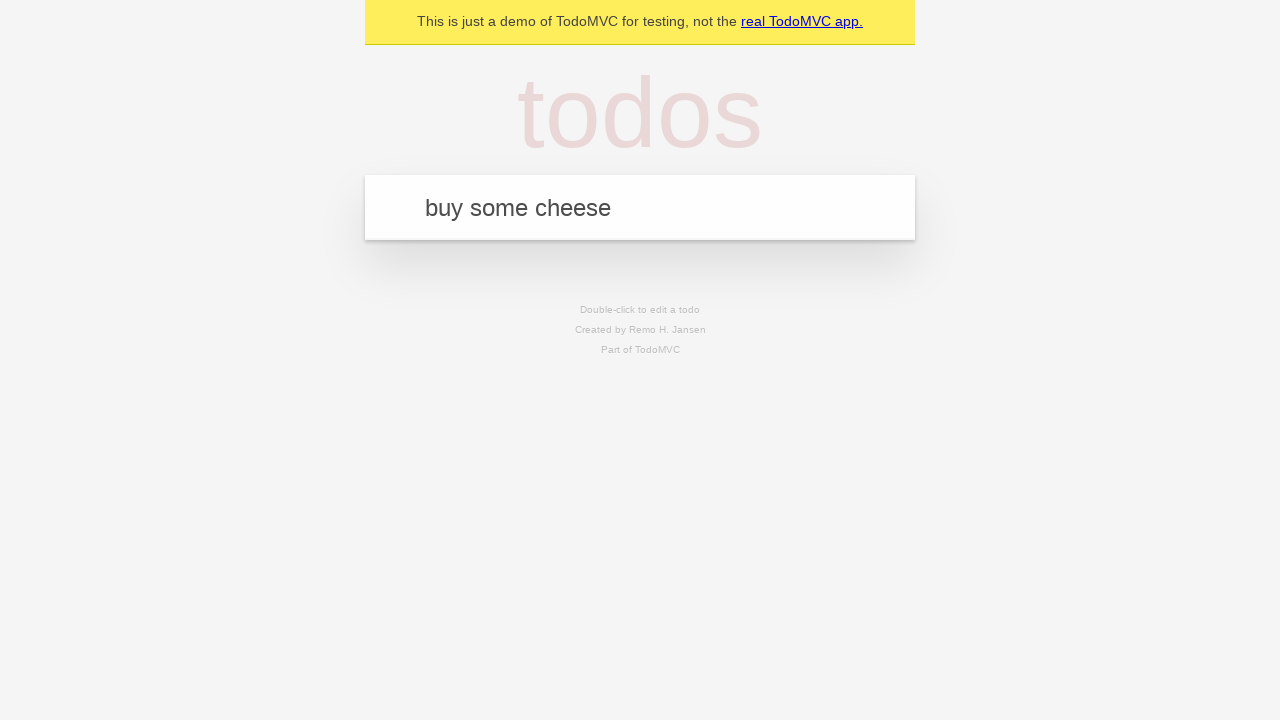

Pressed Enter to add first todo item on .new-todo
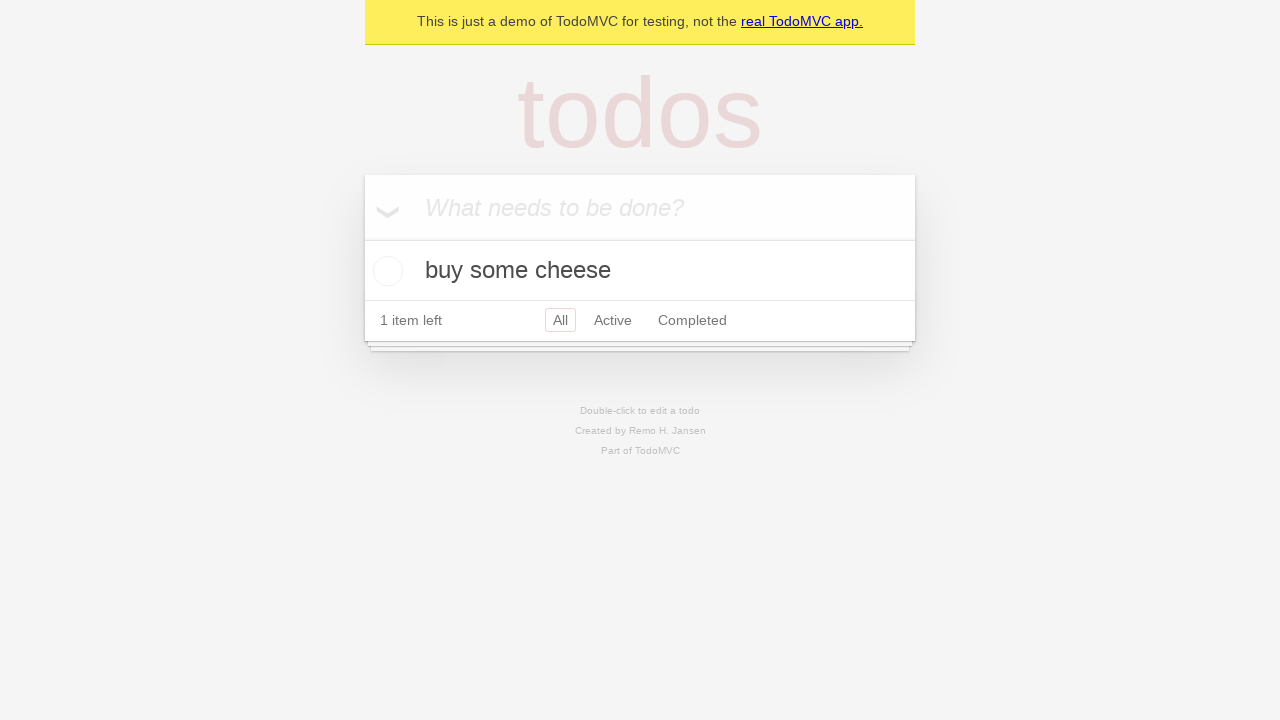

Filled new todo input with 'feed the cat' on .new-todo
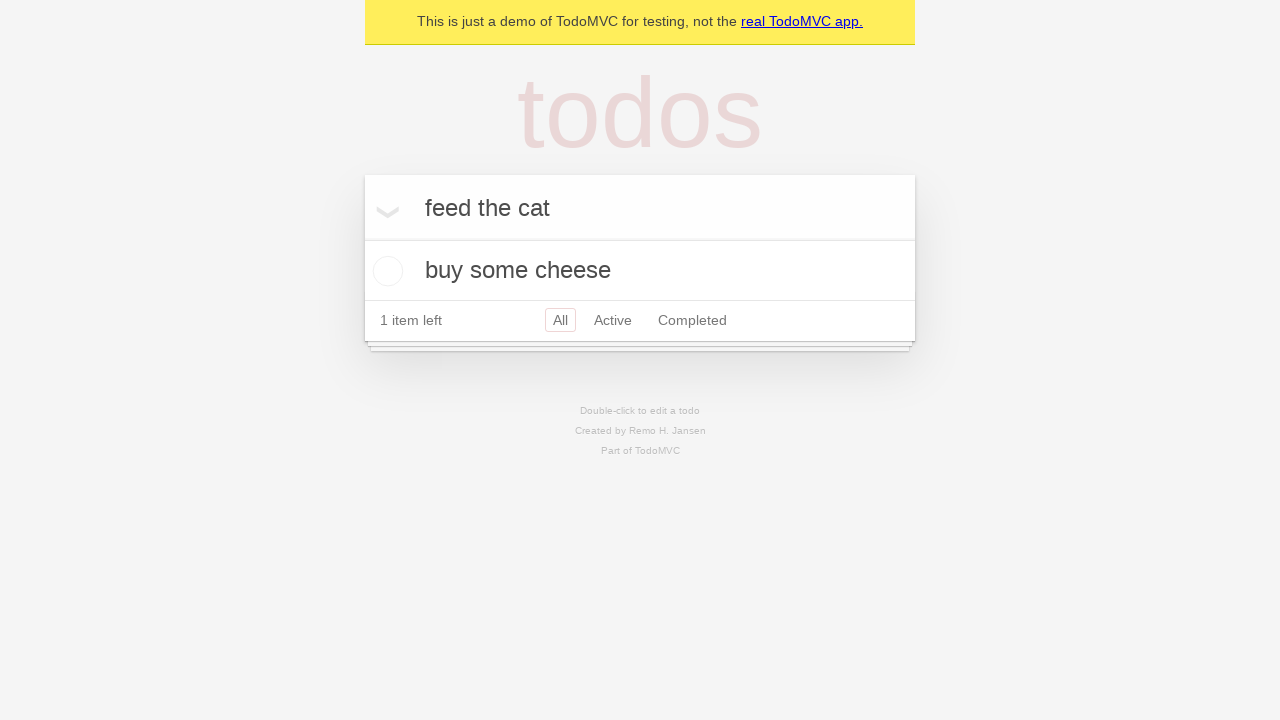

Pressed Enter to add second todo item on .new-todo
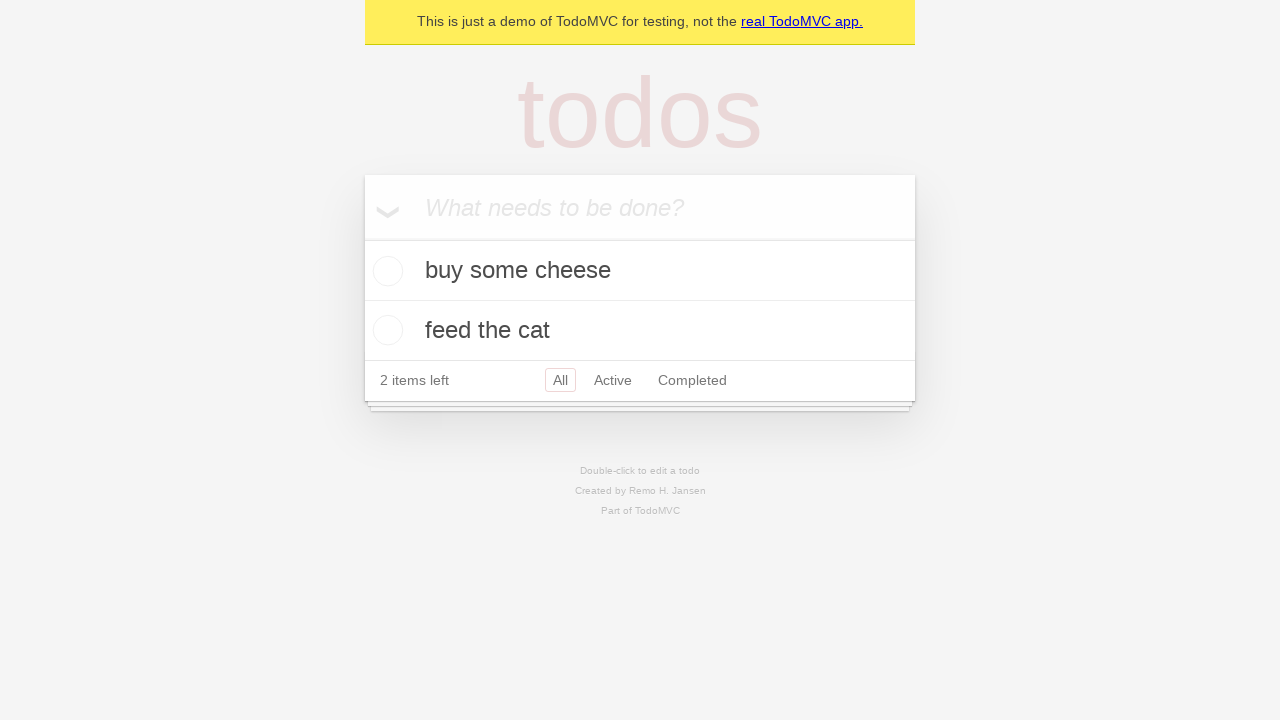

Filled new todo input with 'book a doctors appointment' on .new-todo
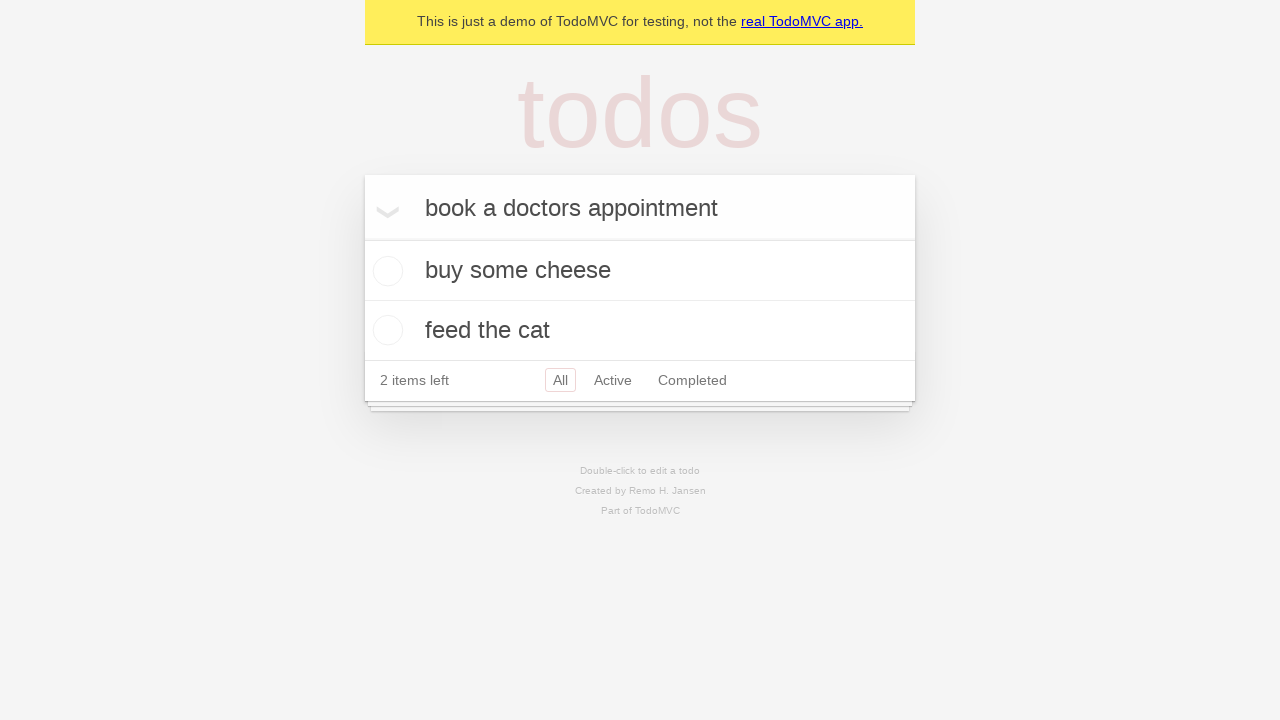

Pressed Enter to add third todo item on .new-todo
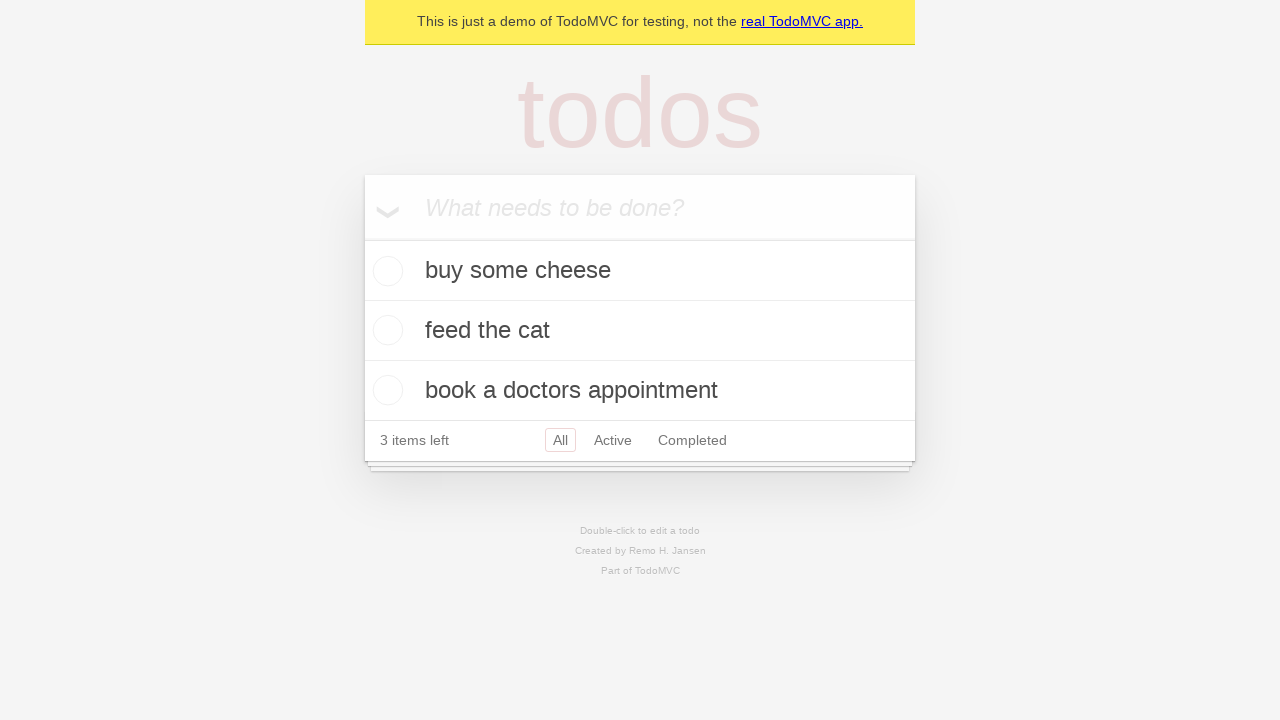

Checked the first todo item as completed at (385, 271) on .todo-list li .toggle >> nth=0
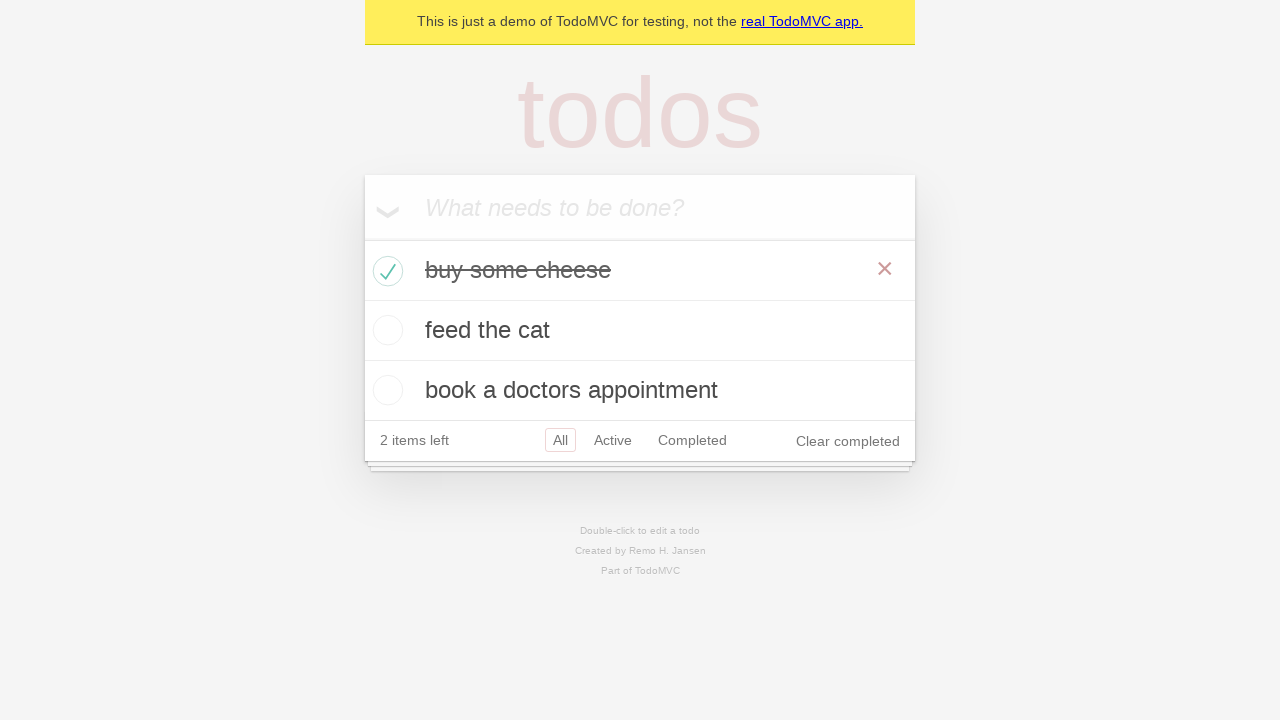

Clicked clear completed button to remove completed items at (848, 441) on .clear-completed
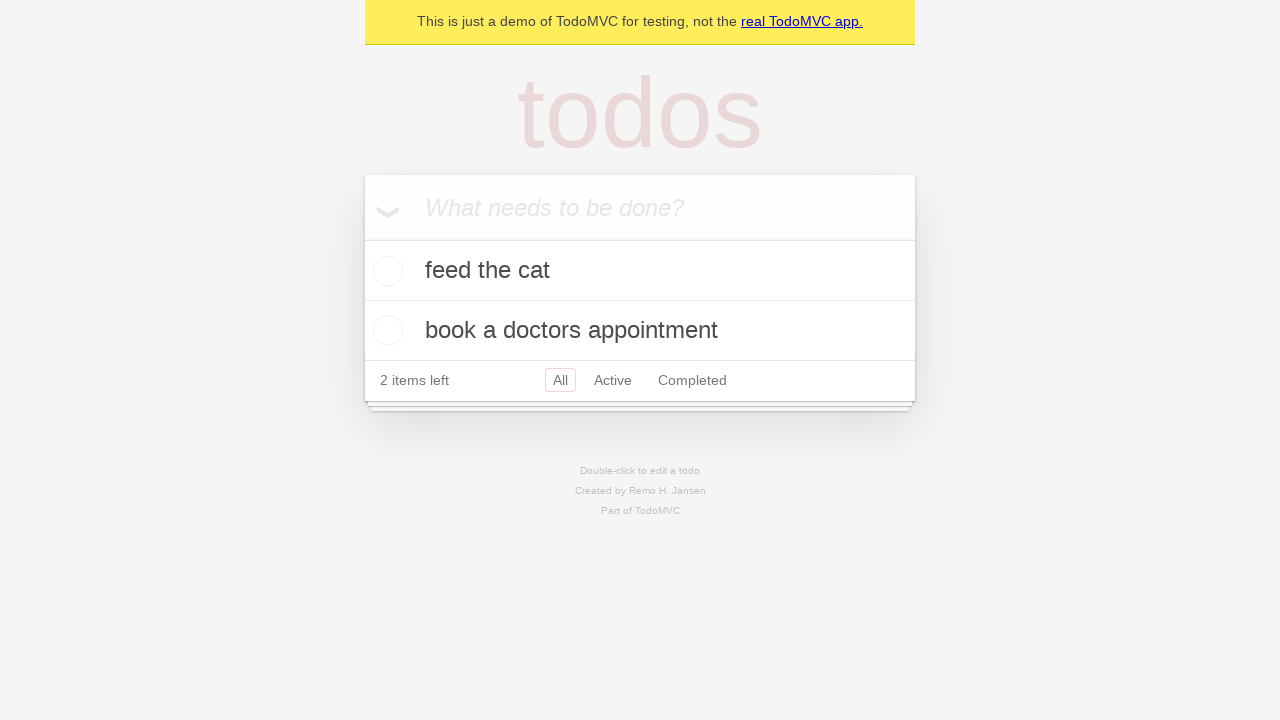

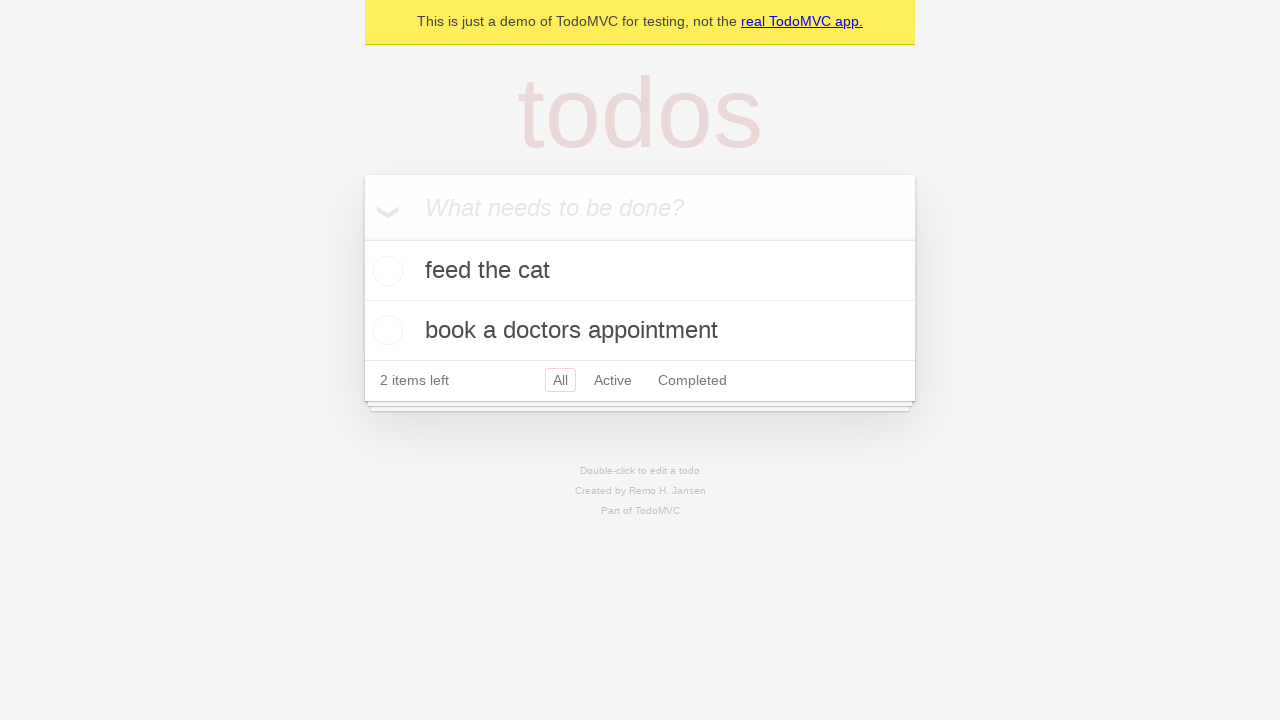